Creates three todo items in a TodoMVC application by filling the input field and pressing Enter for each item, then verifies all todos are displayed correctly.

Starting URL: https://demo.playwright.dev/todomvc

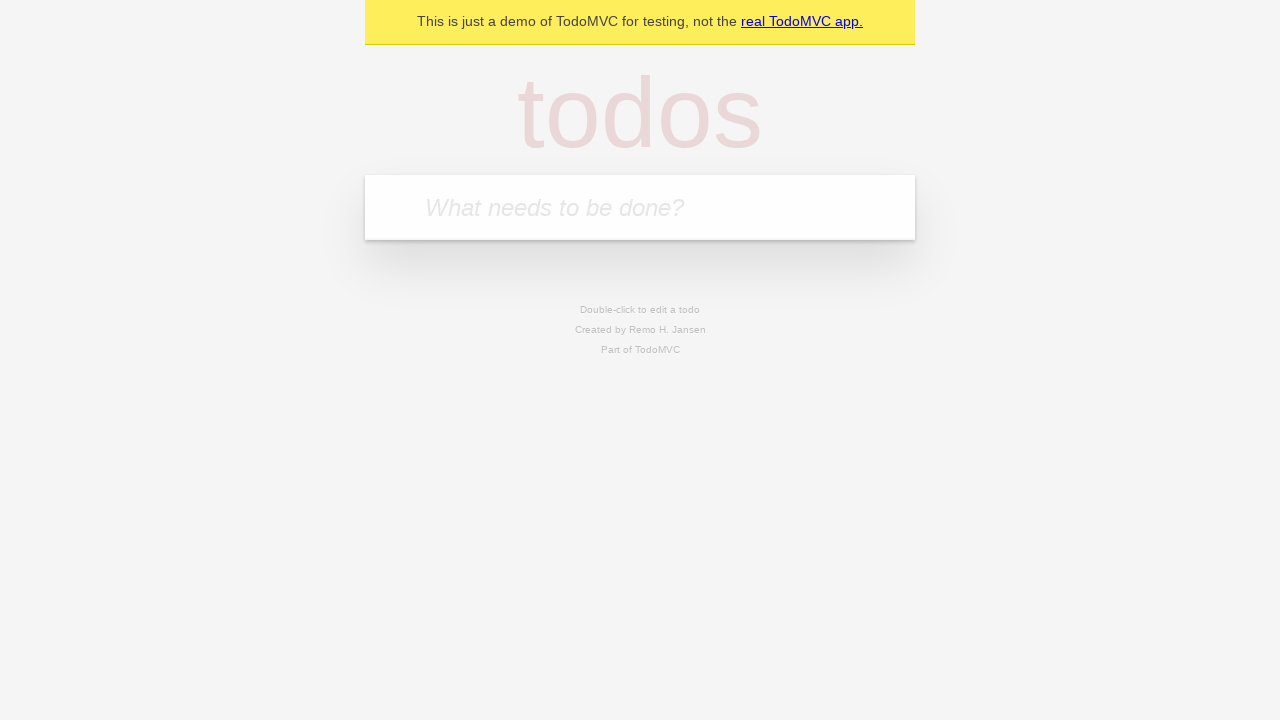

Cleared localStorage and reloaded page to start fresh
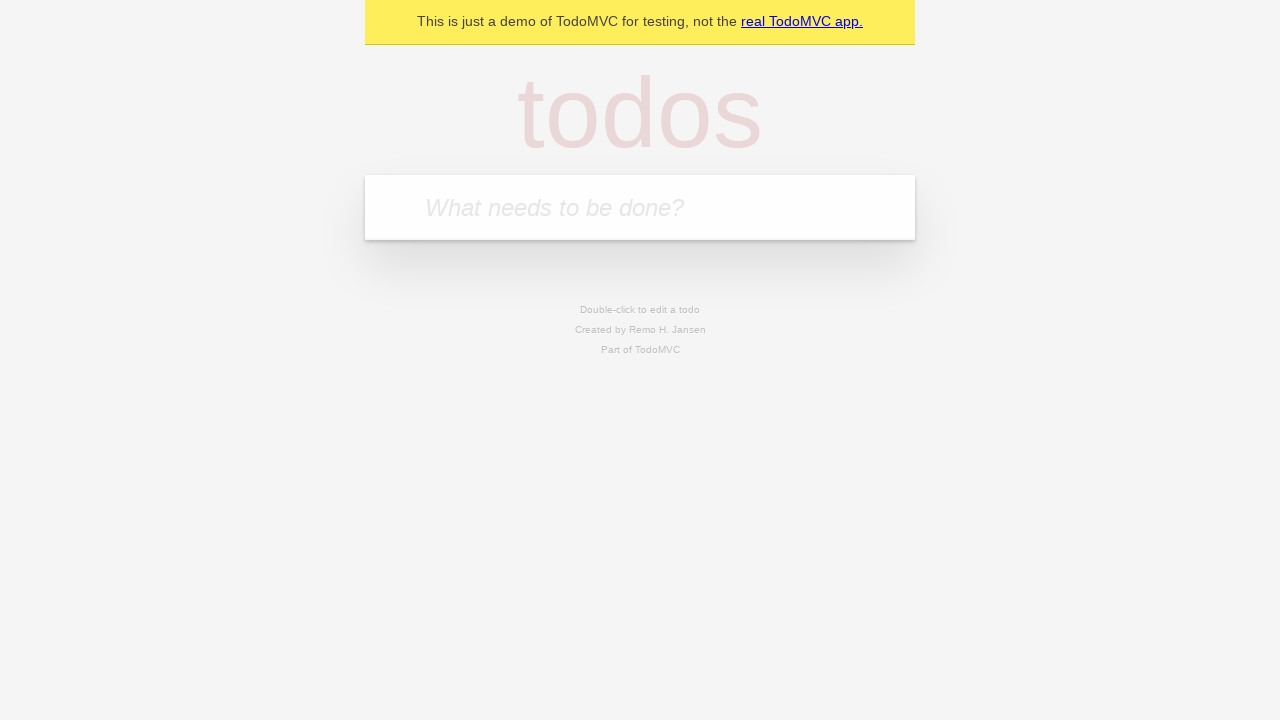

Input field loaded and ready for todo creation
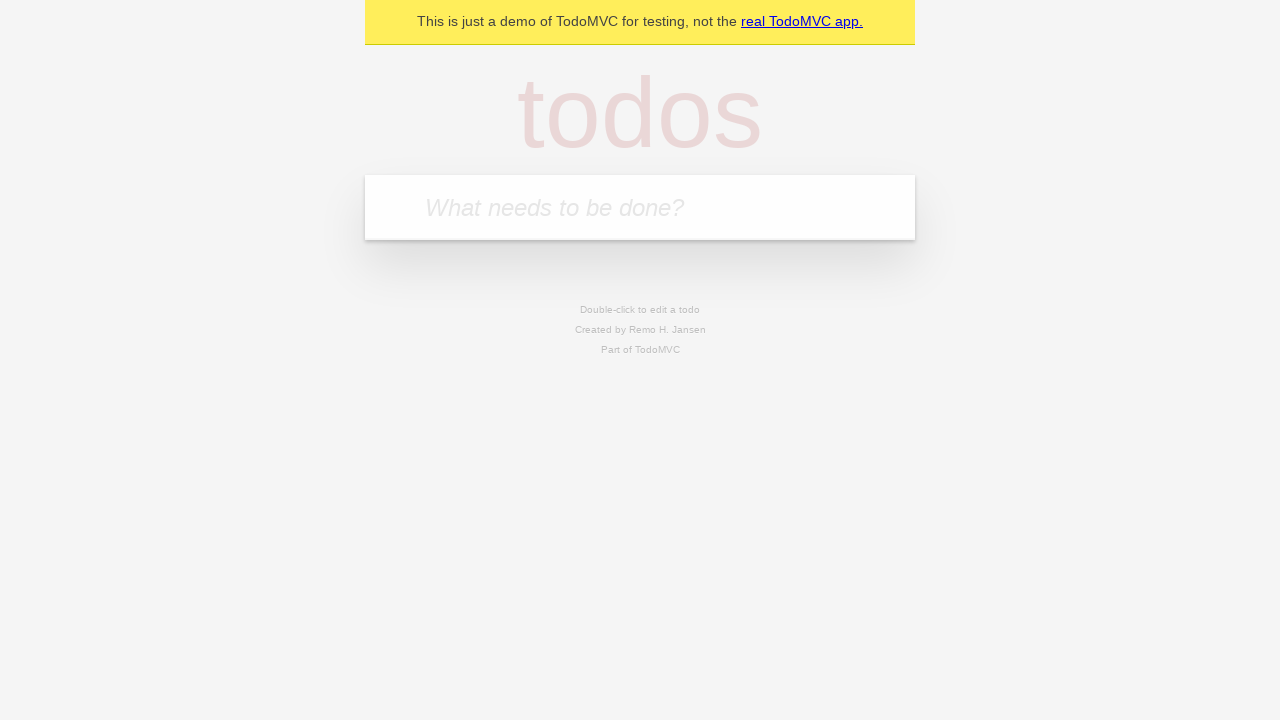

Filled input field with todo item: 'buy some cheese' on internal:attr=[placeholder="What needs to be done?"i]
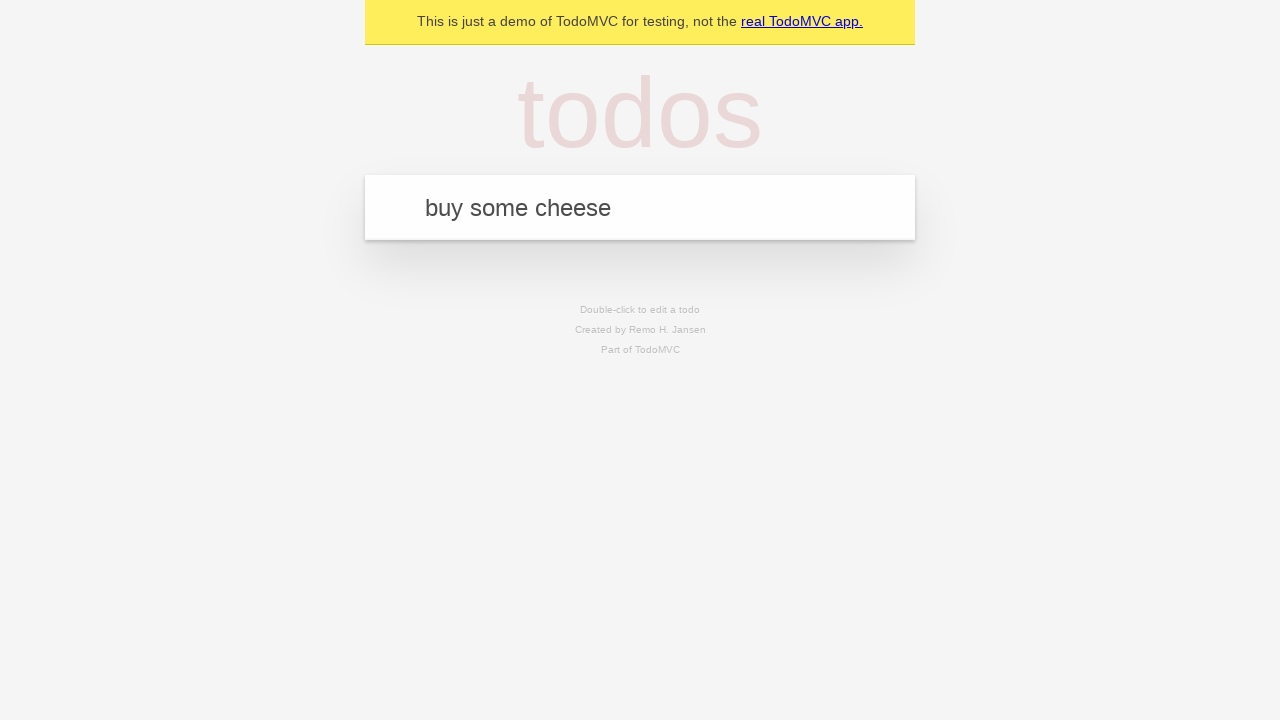

Pressed Enter to create todo: 'buy some cheese' on internal:attr=[placeholder="What needs to be done?"i]
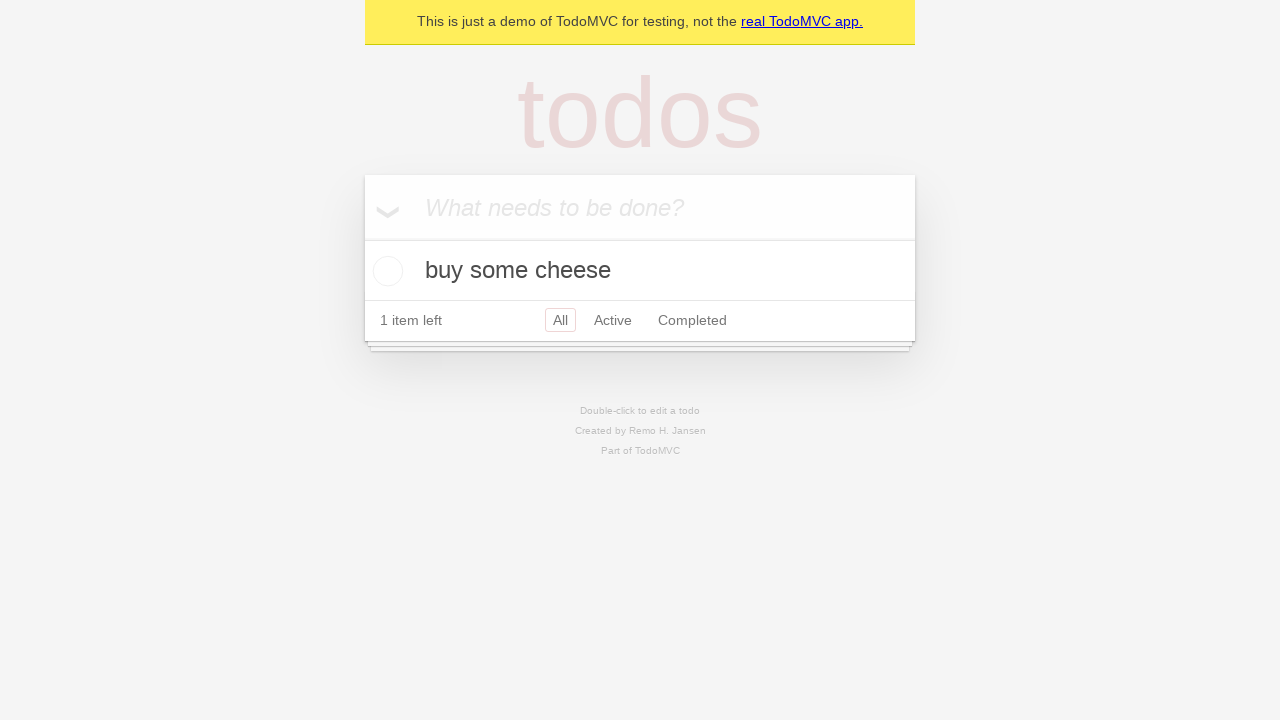

Filled input field with todo item: 'feed the cat' on internal:attr=[placeholder="What needs to be done?"i]
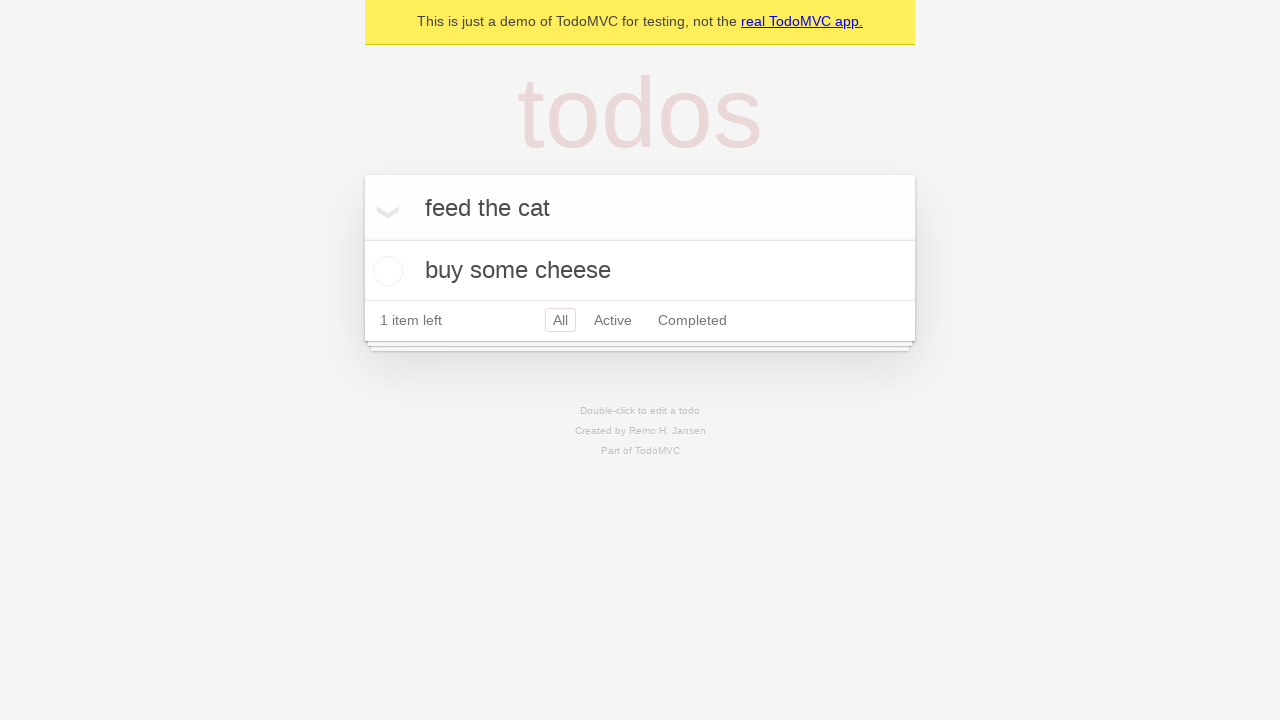

Pressed Enter to create todo: 'feed the cat' on internal:attr=[placeholder="What needs to be done?"i]
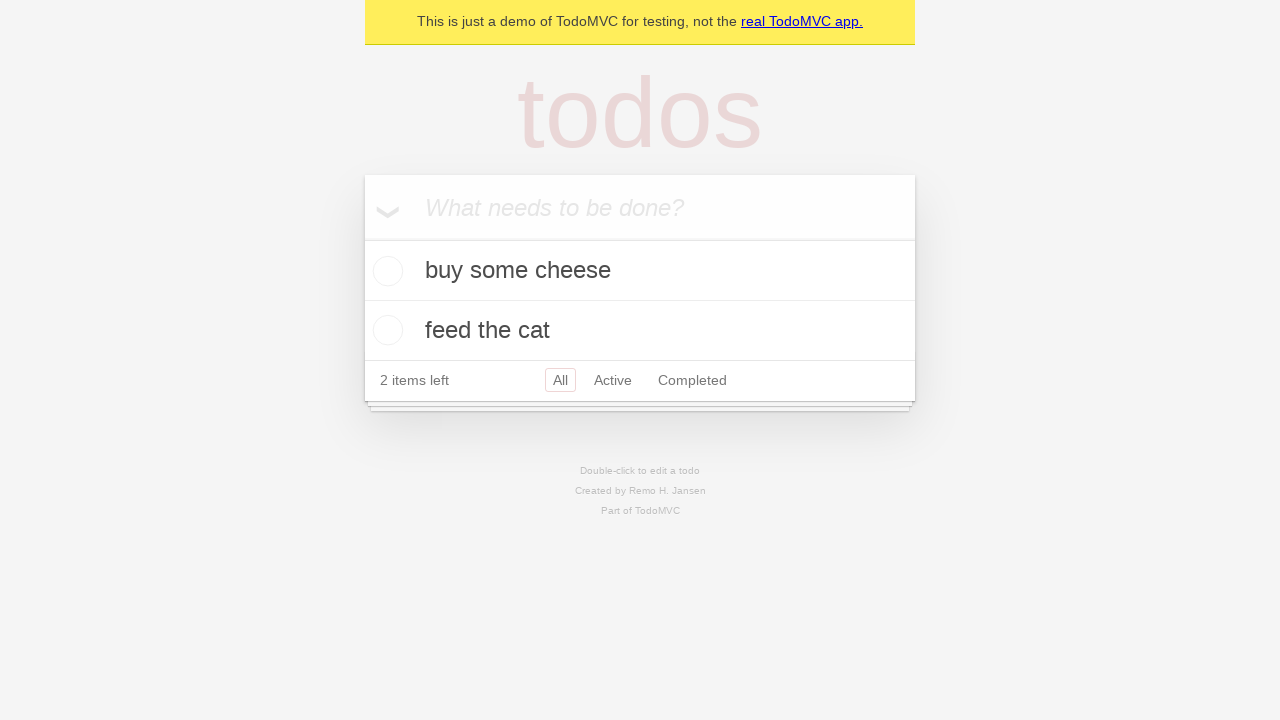

Filled input field with todo item: 'book a doctors appointment' on internal:attr=[placeholder="What needs to be done?"i]
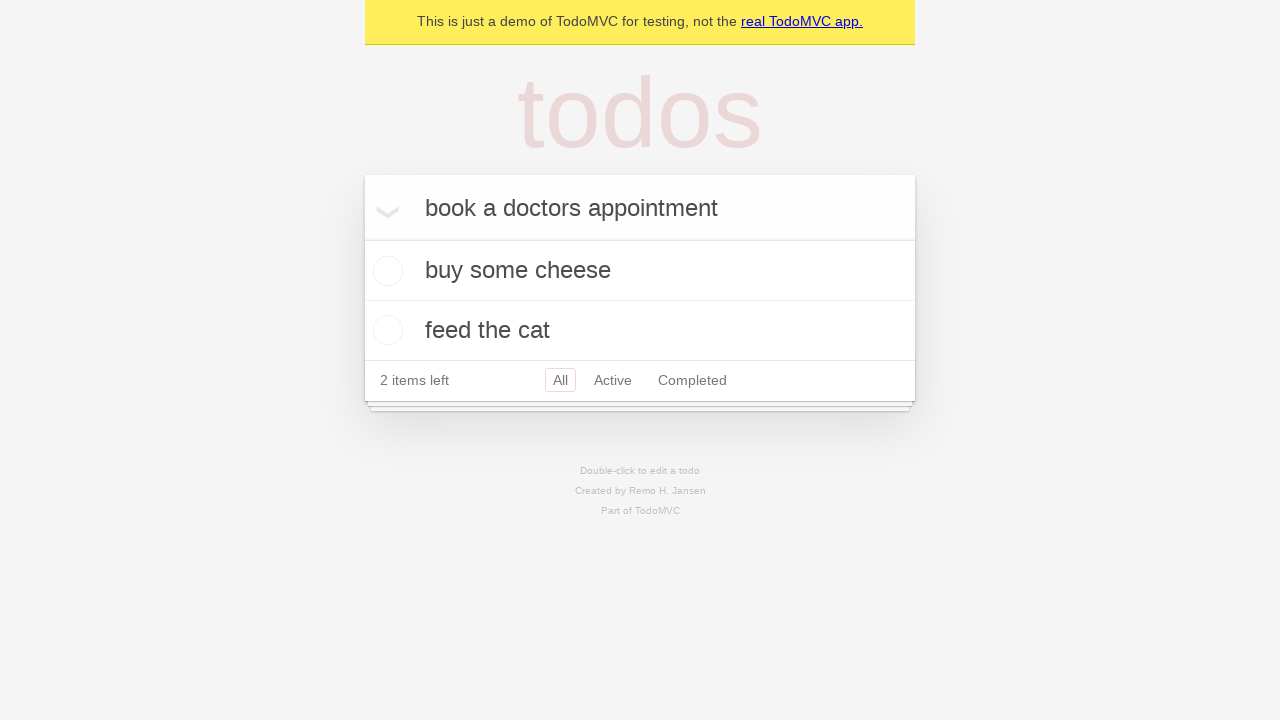

Pressed Enter to create todo: 'book a doctors appointment' on internal:attr=[placeholder="What needs to be done?"i]
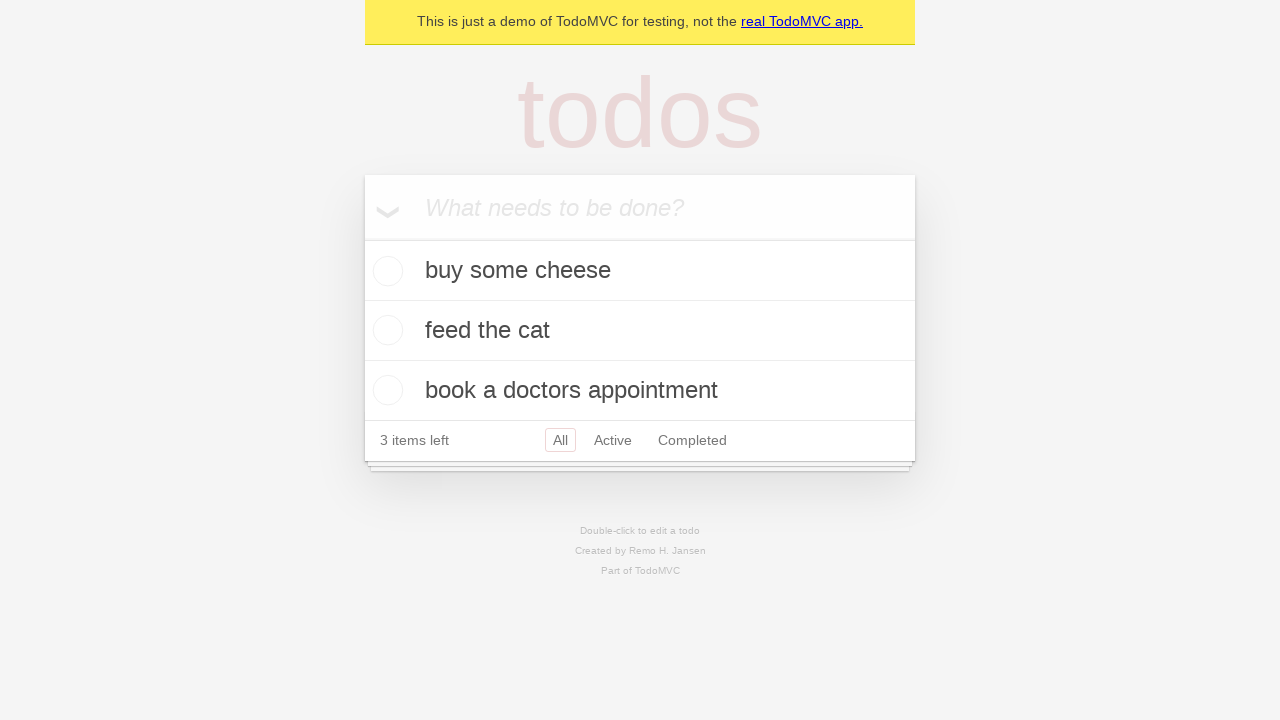

Verified all three todo items are displayed correctly
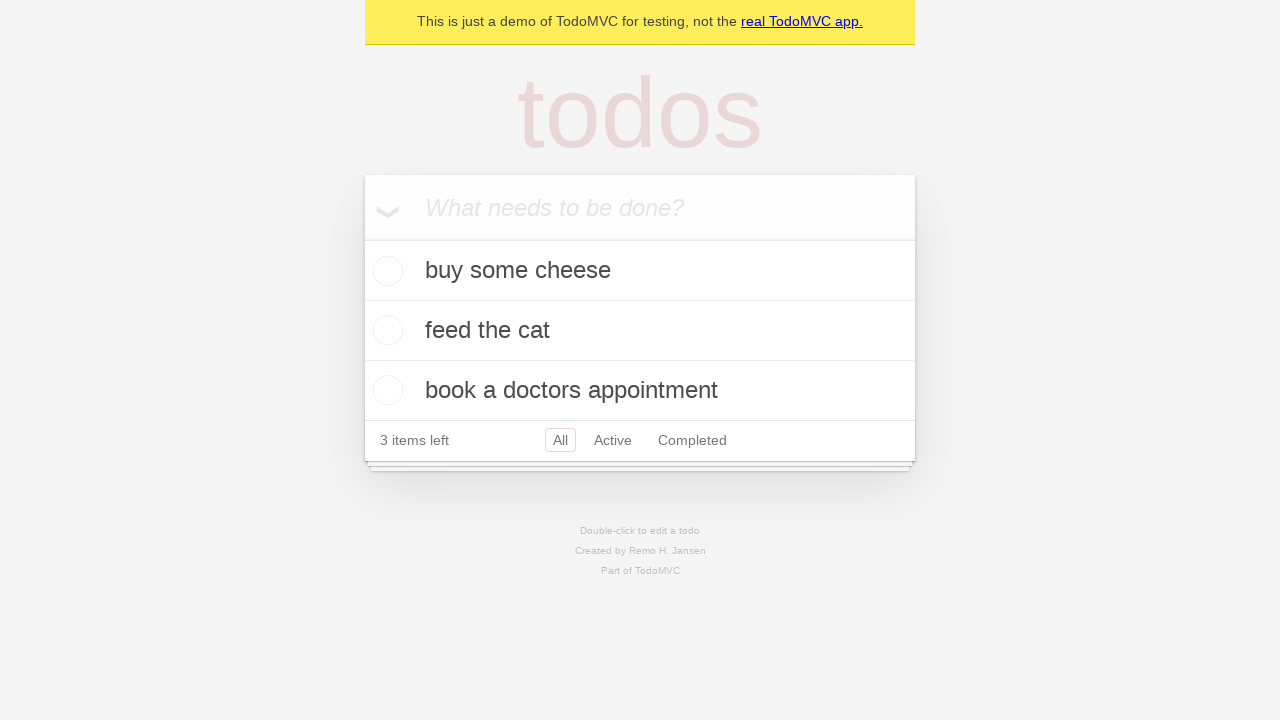

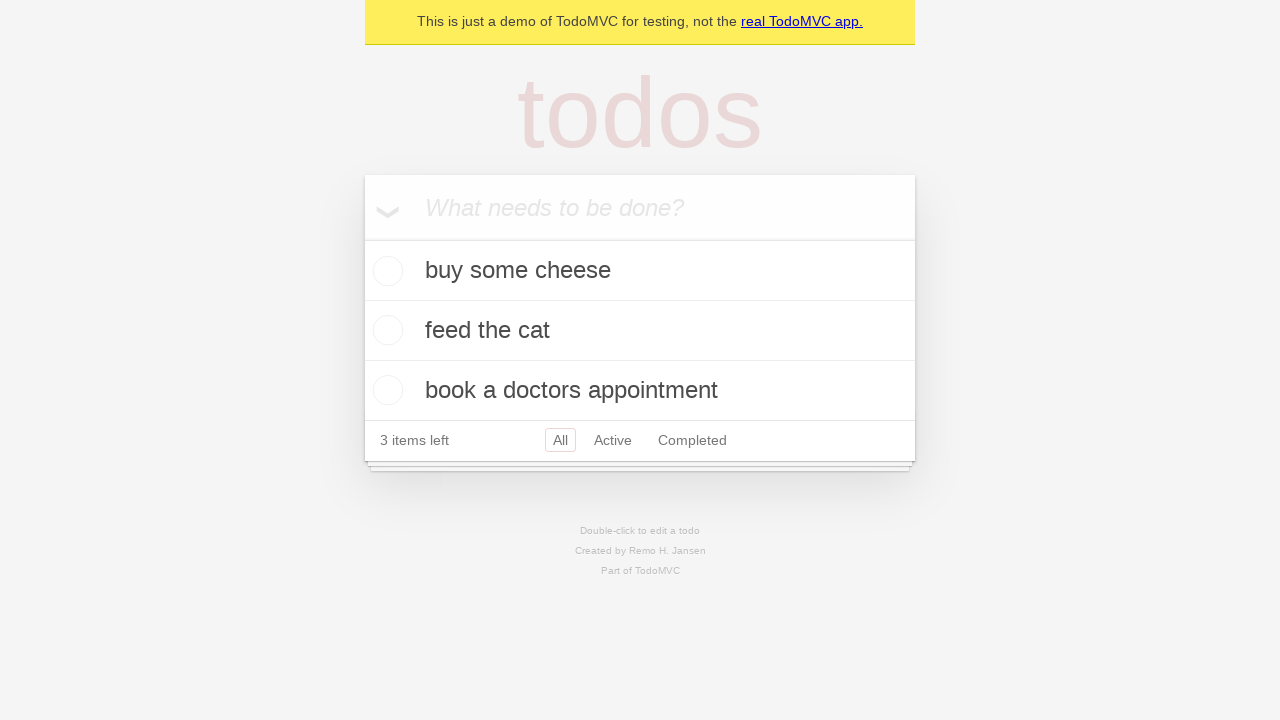